Tests drag and drop functionality by dragging an element and dropping it into a target area, then verifies the text changes to "Dropped!"

Starting URL: https://demoqa.com/droppable

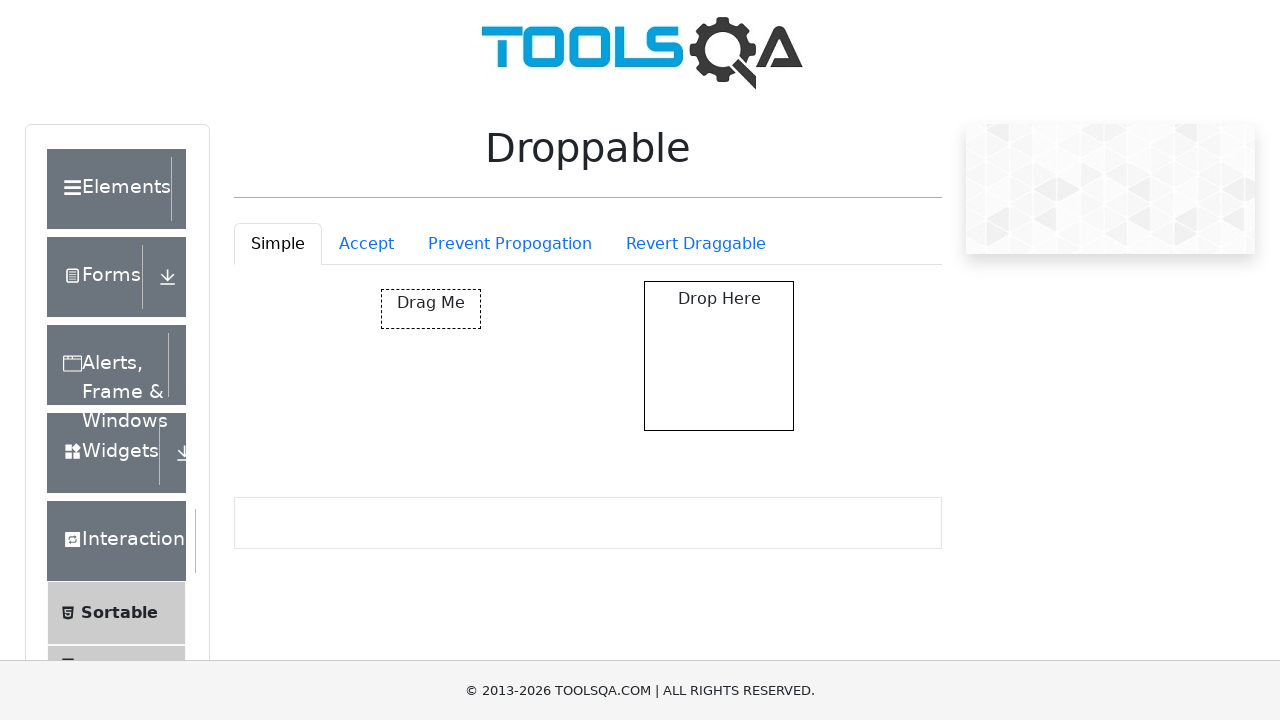

Located the draggable element
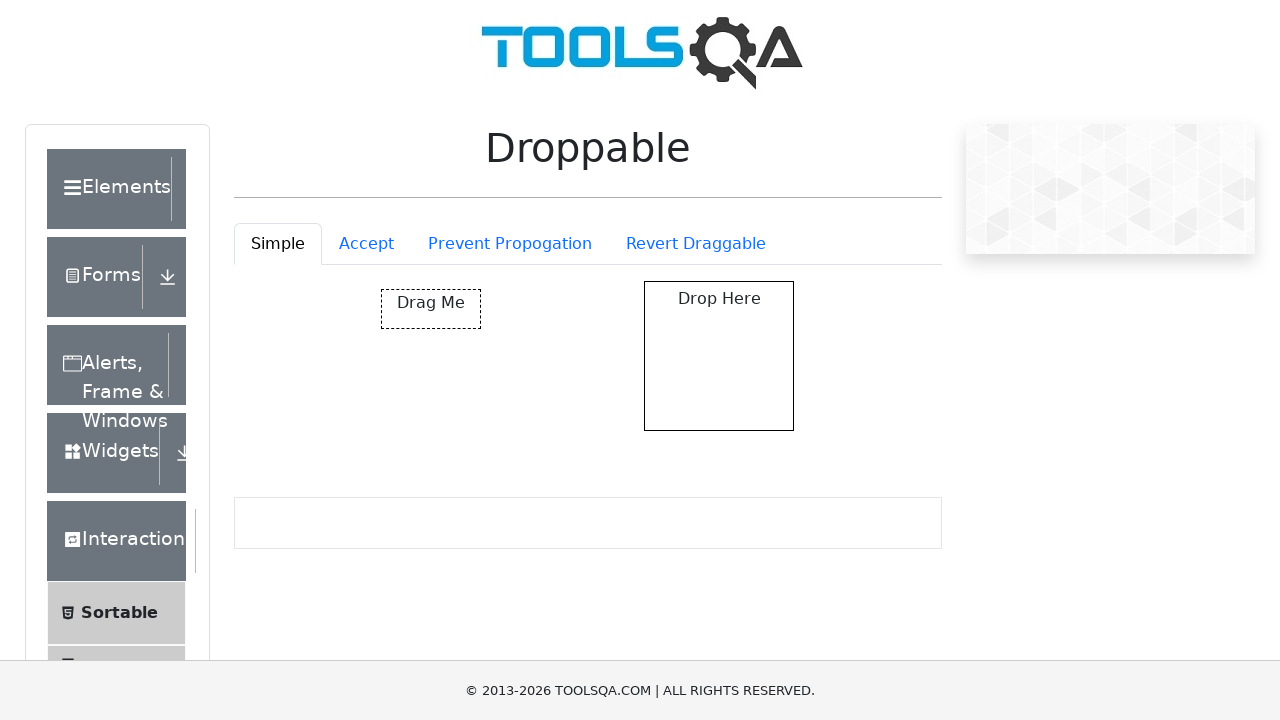

Located the drop target area
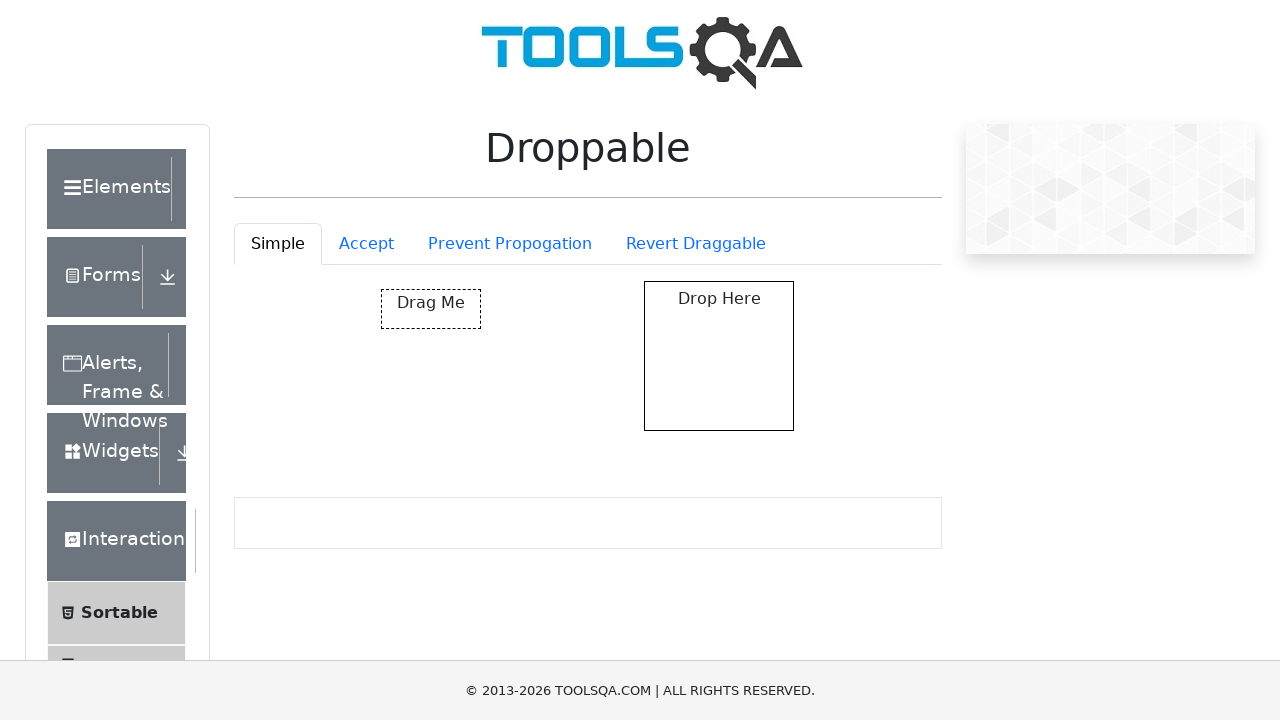

Dragged element and dropped it into the target area at (719, 356)
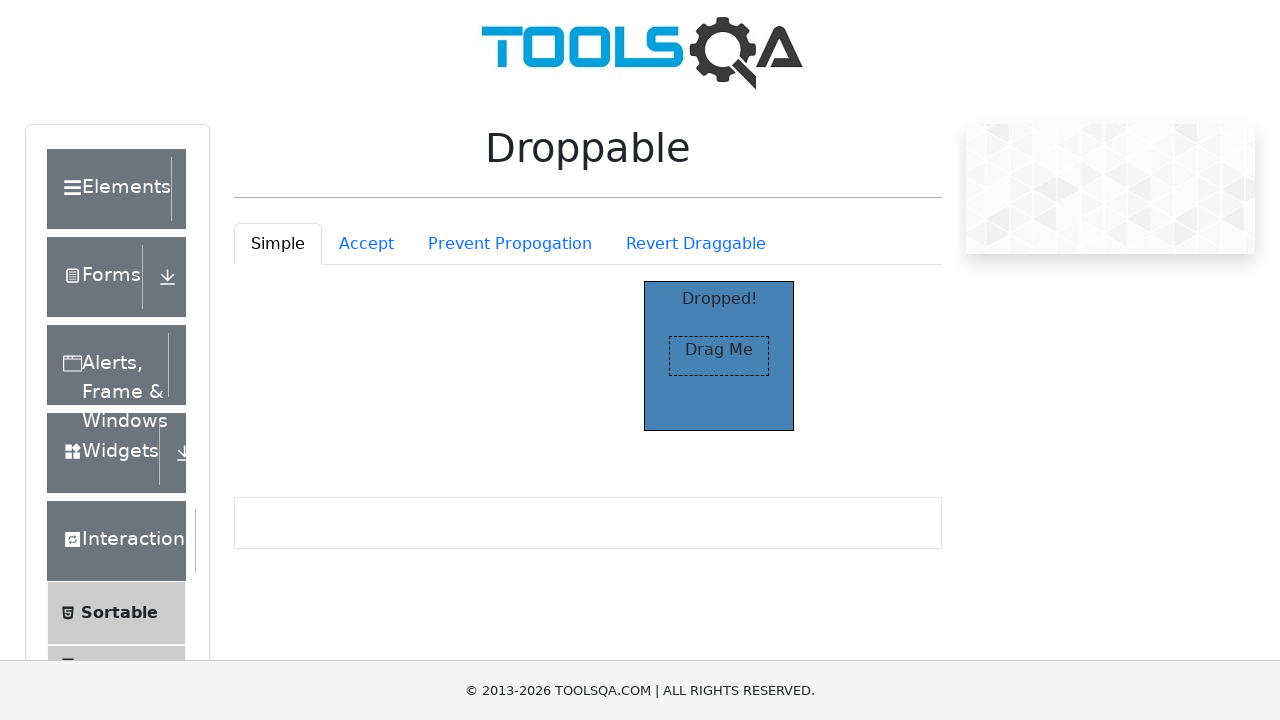

Located the 'Dropped!' text element
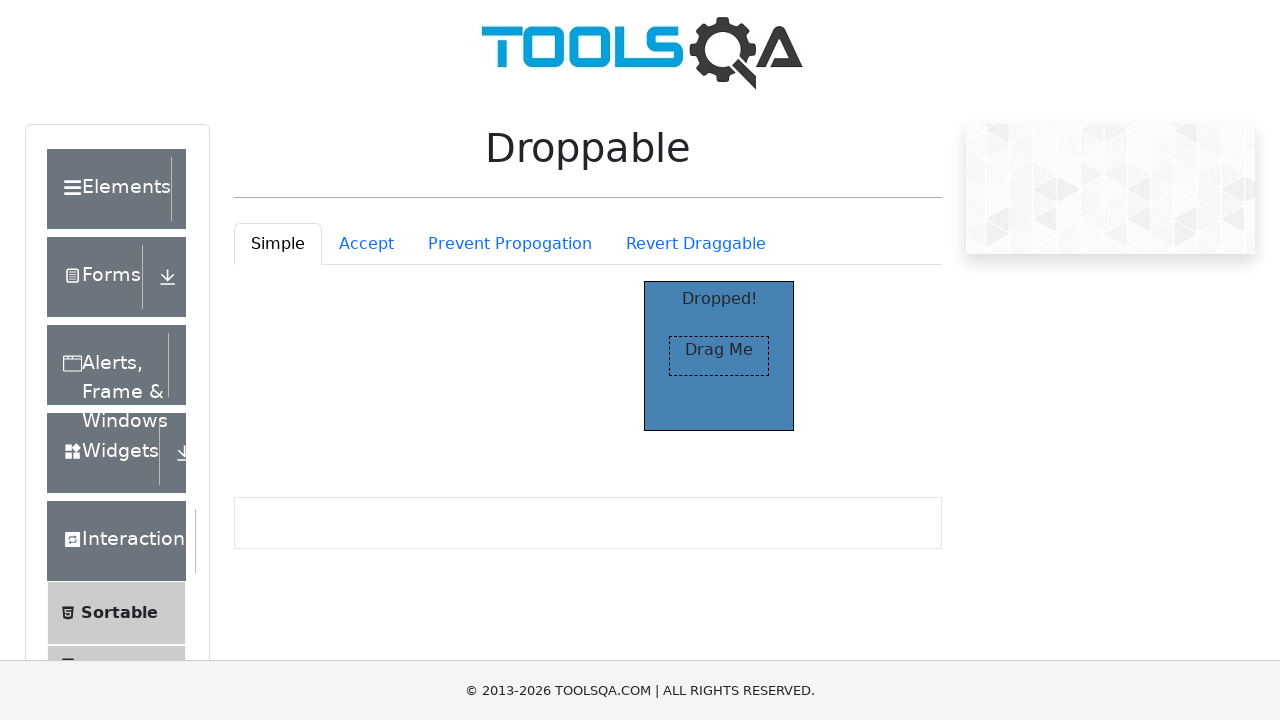

Verified that 'Dropped!' text is visible
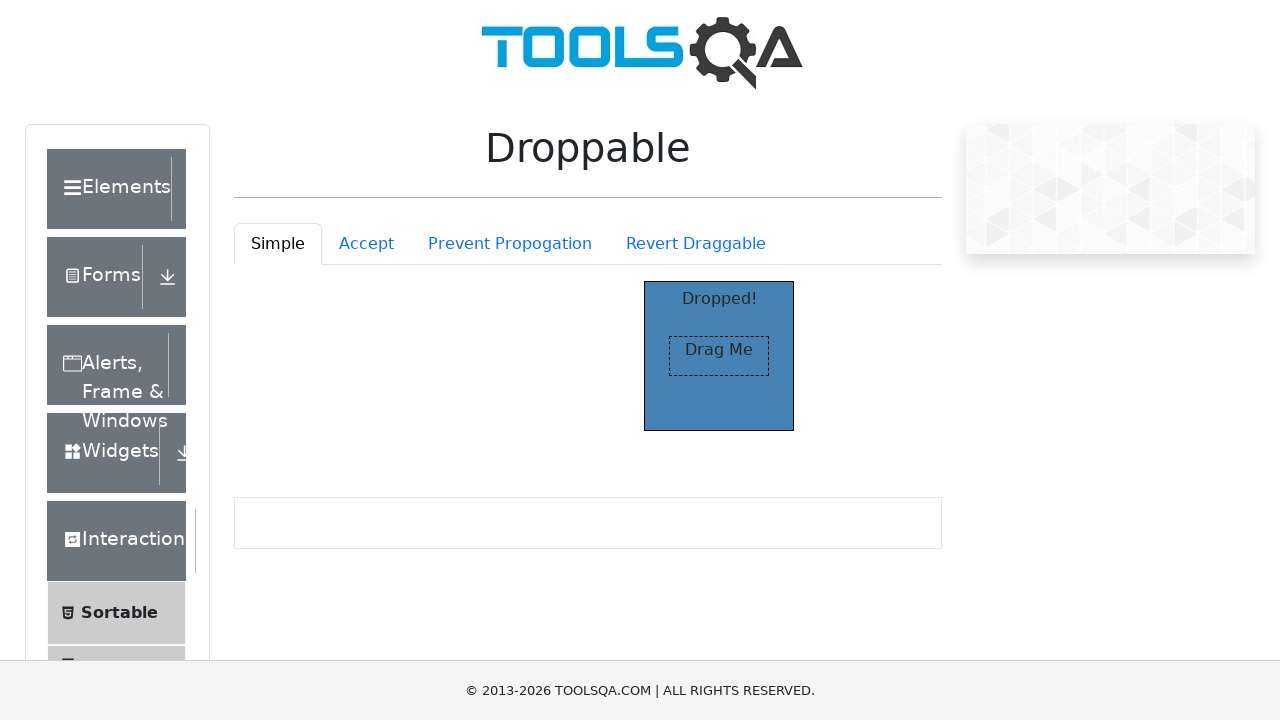

Verified that text content equals 'Dropped!'
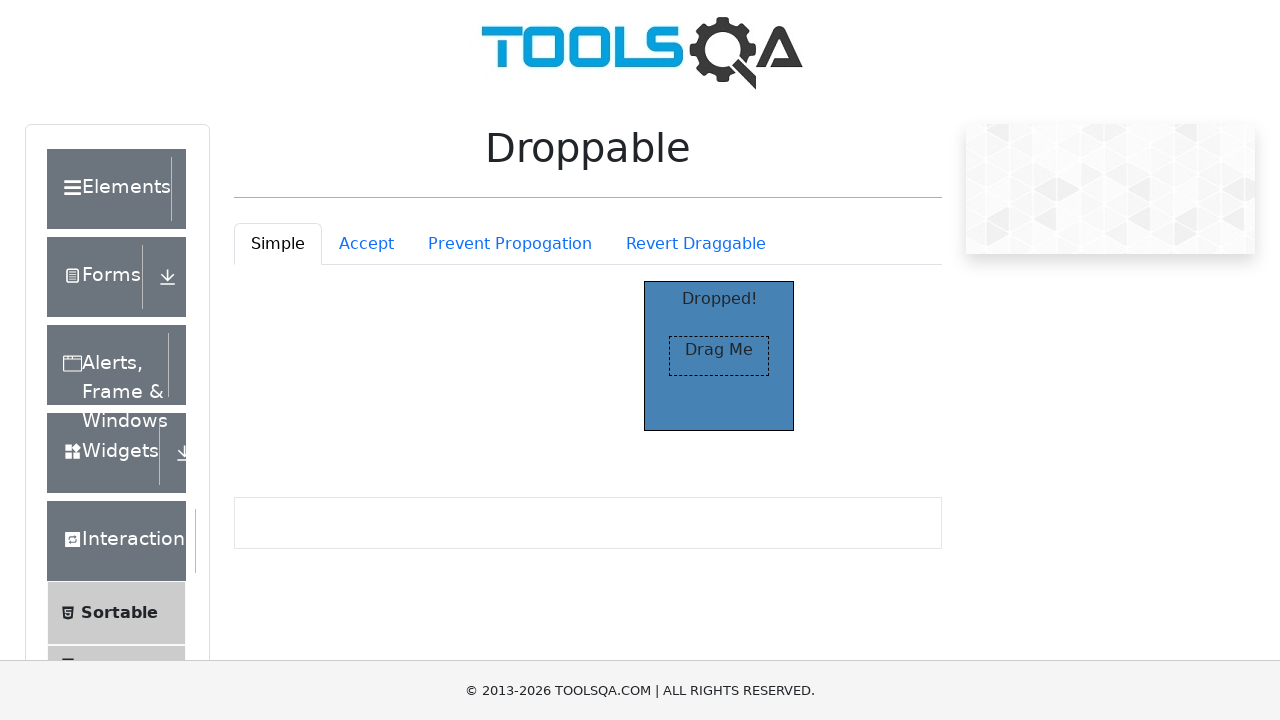

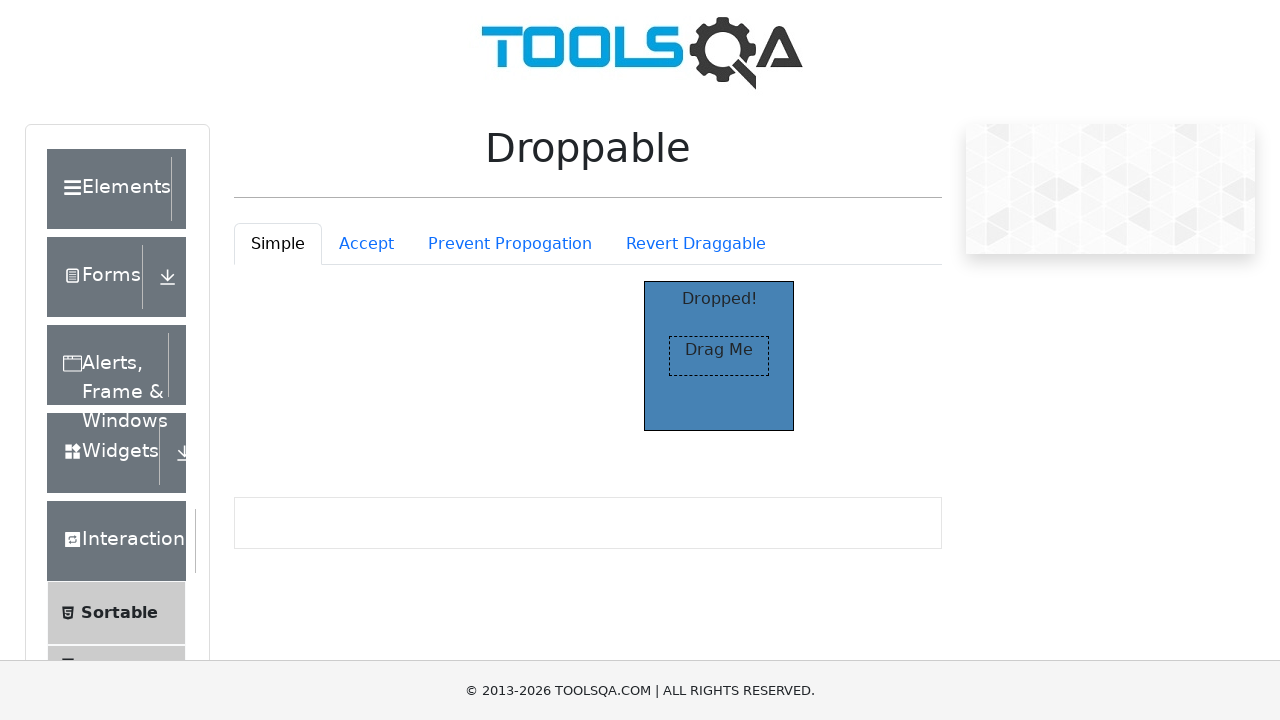